Tests form filling functionality on a testing blog by entering text into multiple input fields with different locator strategies (by ID and by name)

Starting URL: http://only-testing-blog.blogspot.com/

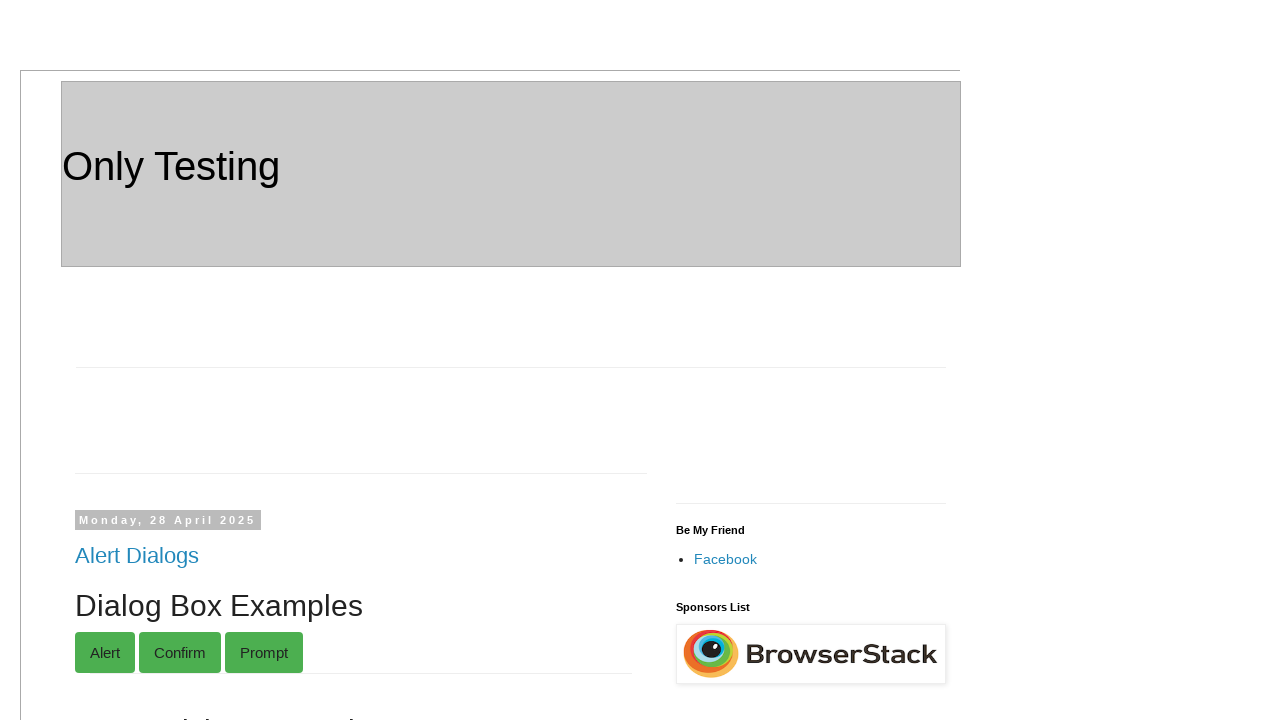

Filled grandparent input field (ID: gparent_1) with 'abc10' on #gparent_1
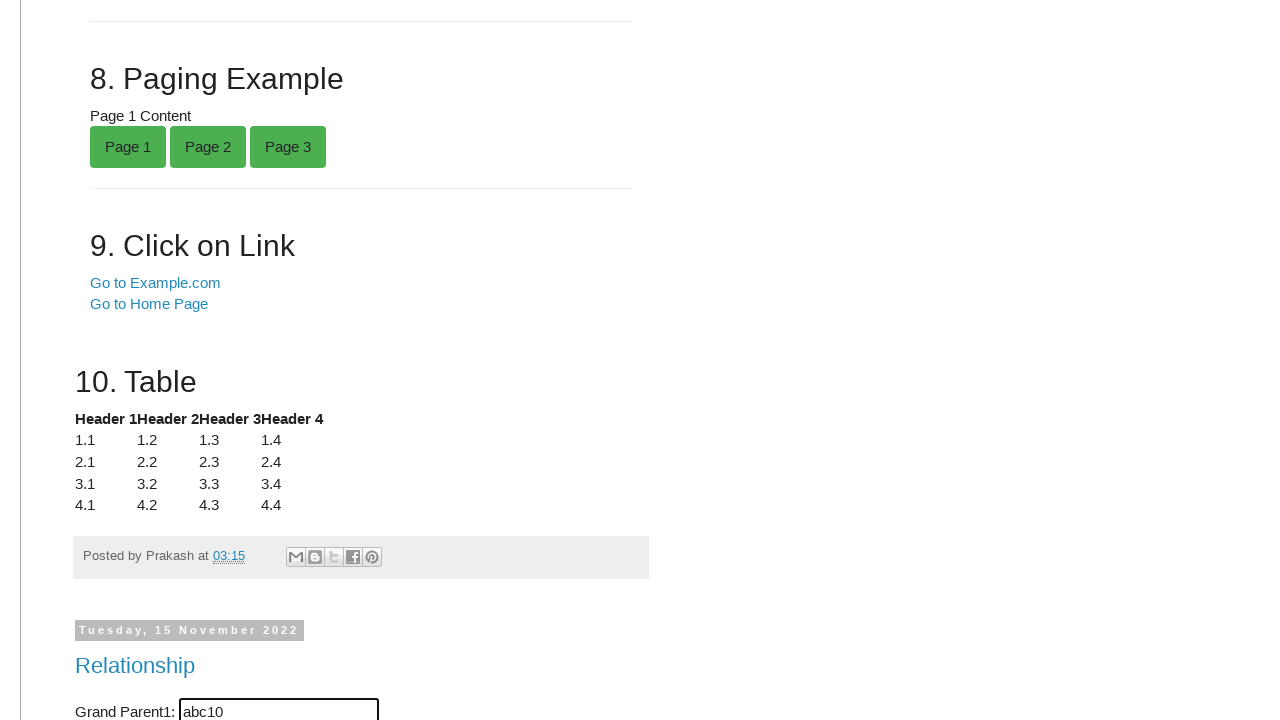

Filled parent input field (name: parent1) with 'abc20' on input[name='parent1']
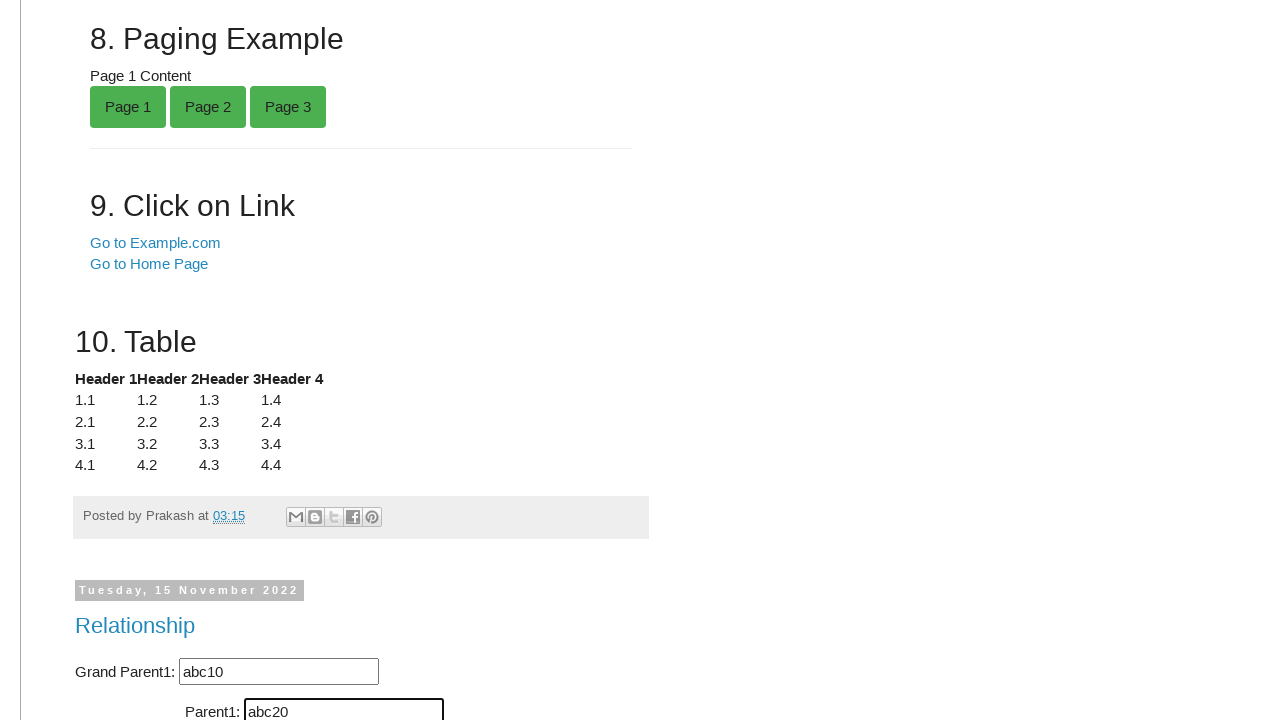

Filled child input field (ID: child_1) with 'abc30' on #child_1
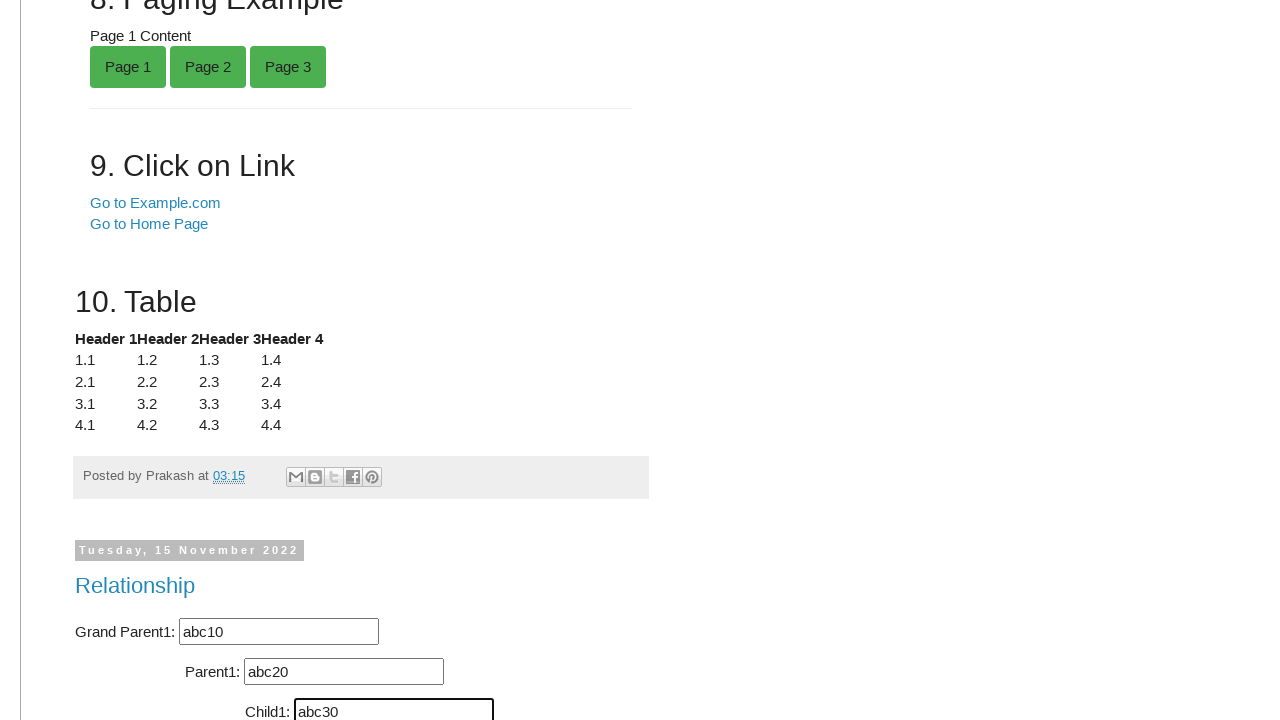

Filled second grandparent input field (ID: gparent_2) with 'grand2' on #gparent_2
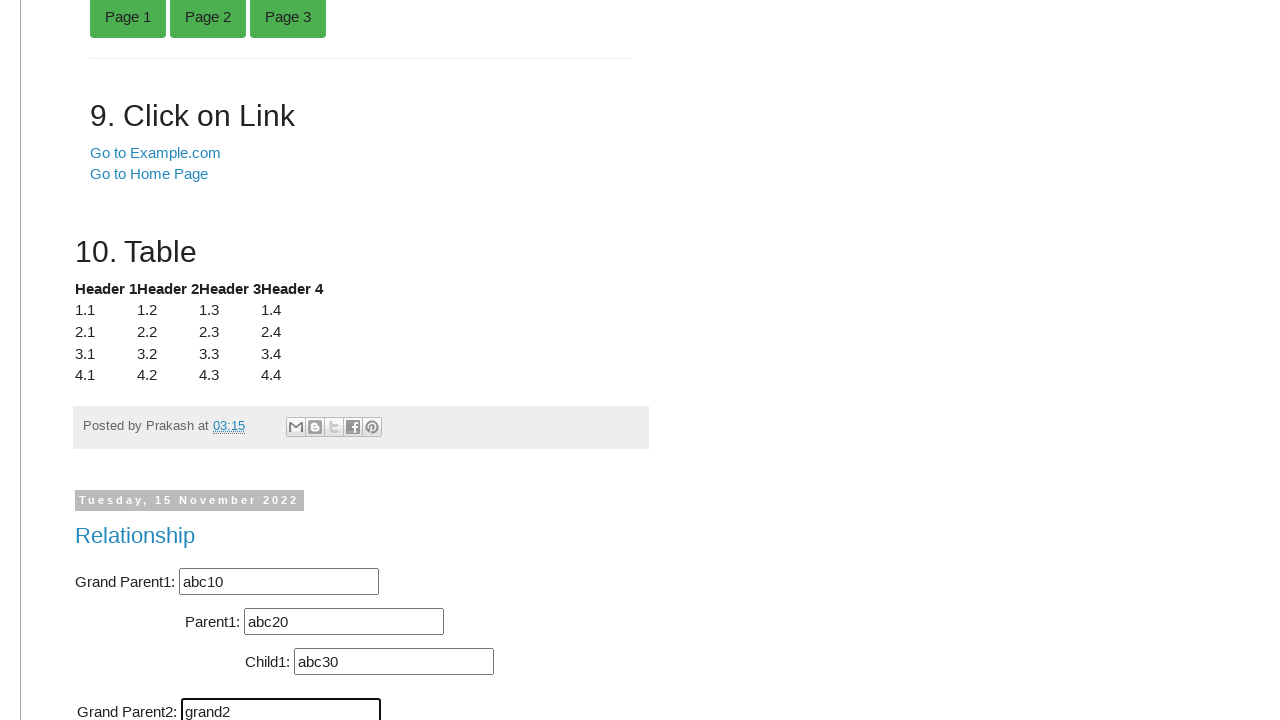

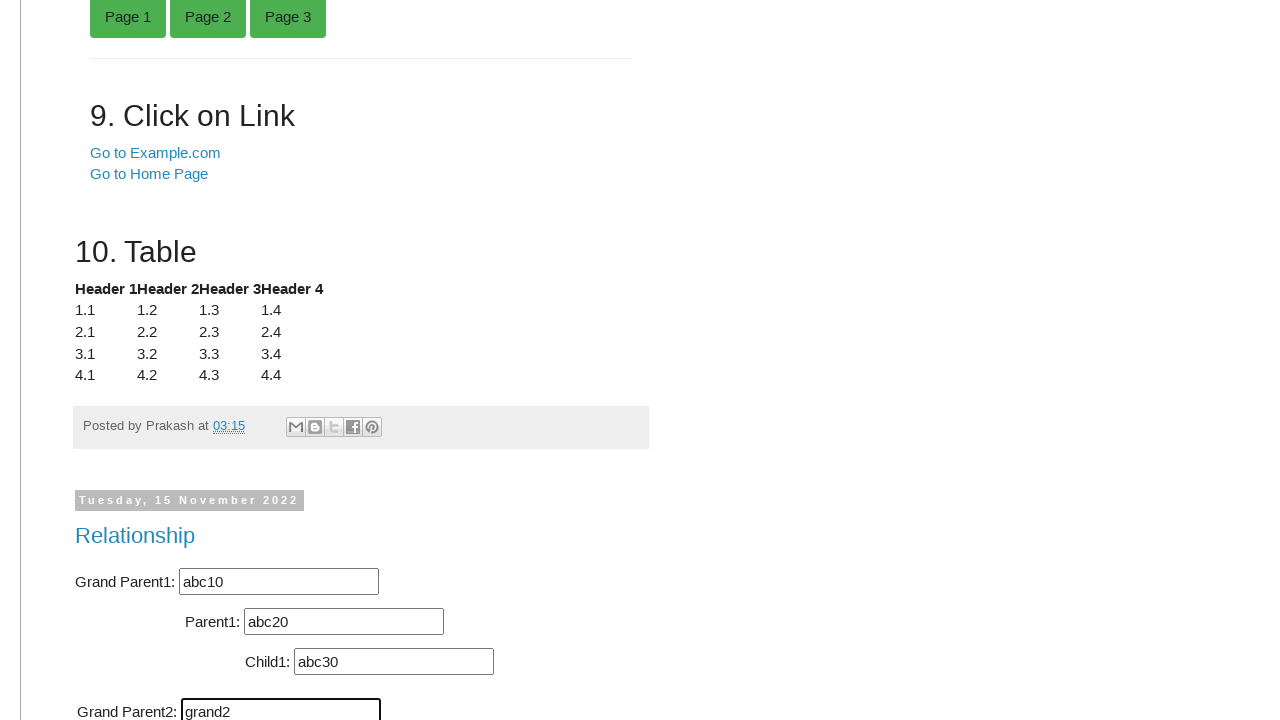